Tests different types of JavaScript alerts including standard alert, confirmation box, and prompt by interacting with buttons and handling the resulting dialogs

Starting URL: https://demoqa.com/alerts

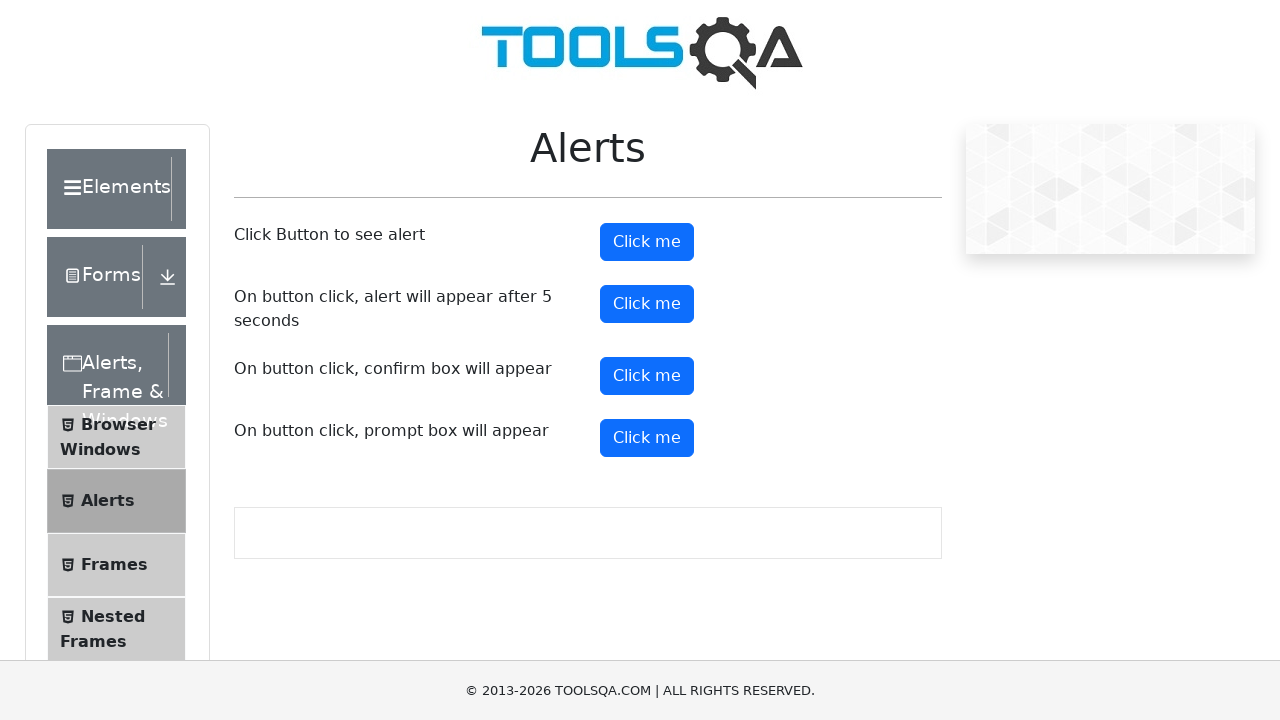

Clicked button to trigger standard alert dialog at (647, 242) on #alertButton
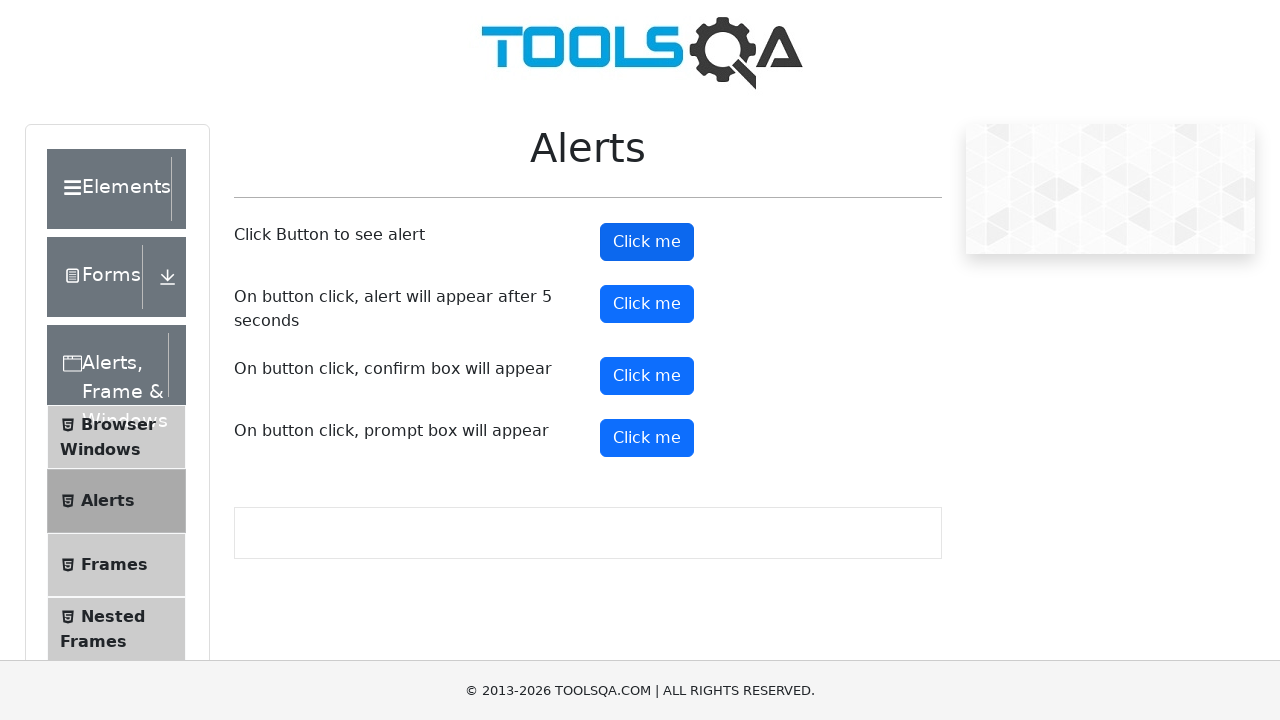

Set up dialog handler to accept standard alert
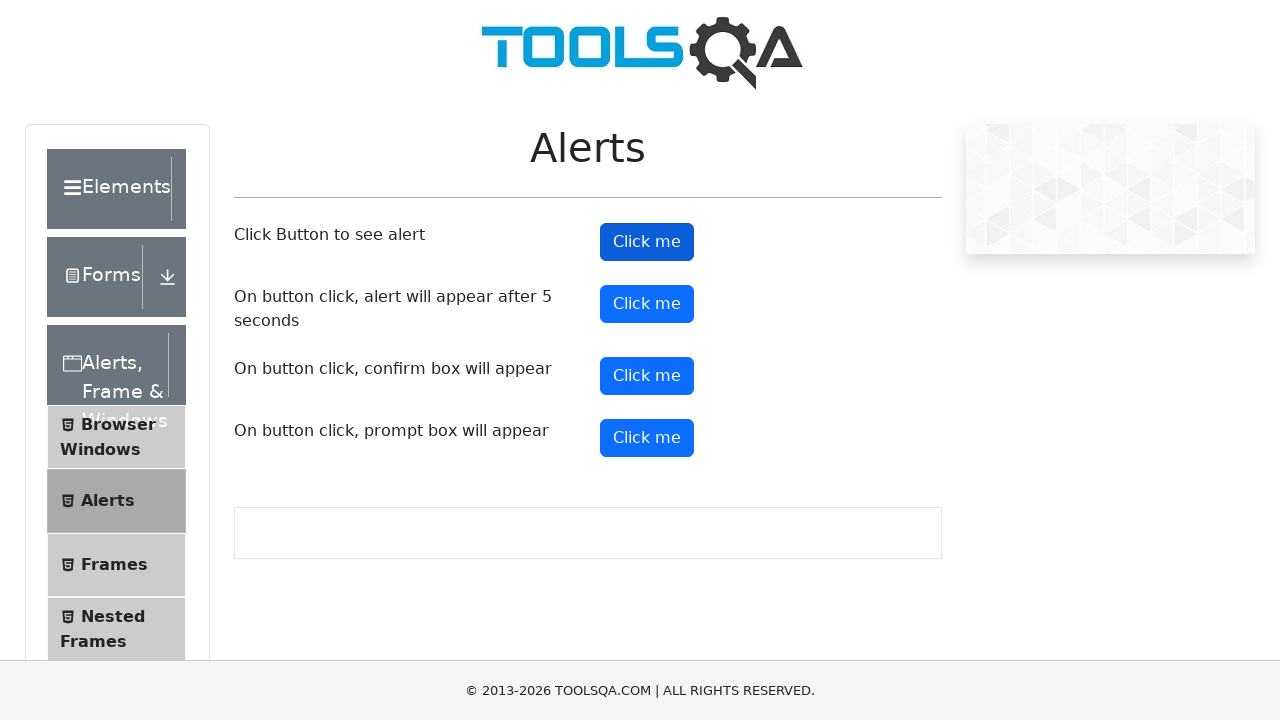

Clicked button to trigger confirmation dialog at (647, 376) on #confirmButton
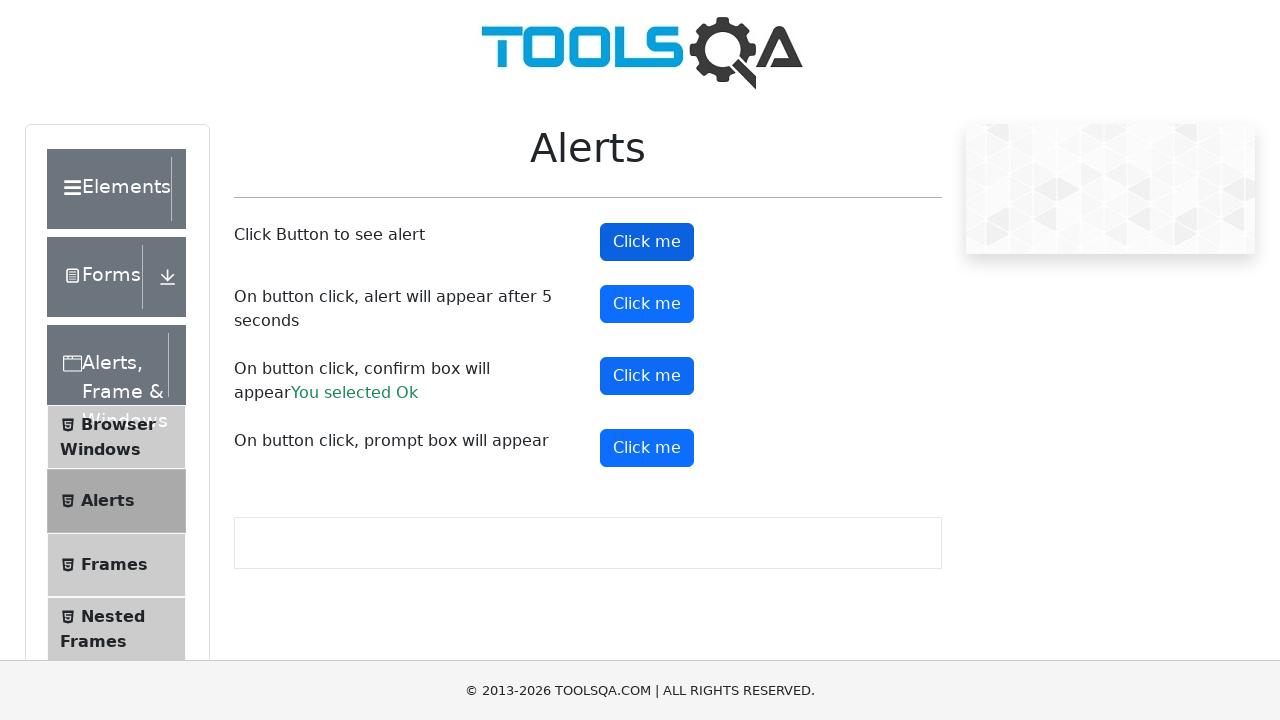

Set up dialog handler to dismiss confirmation dialog
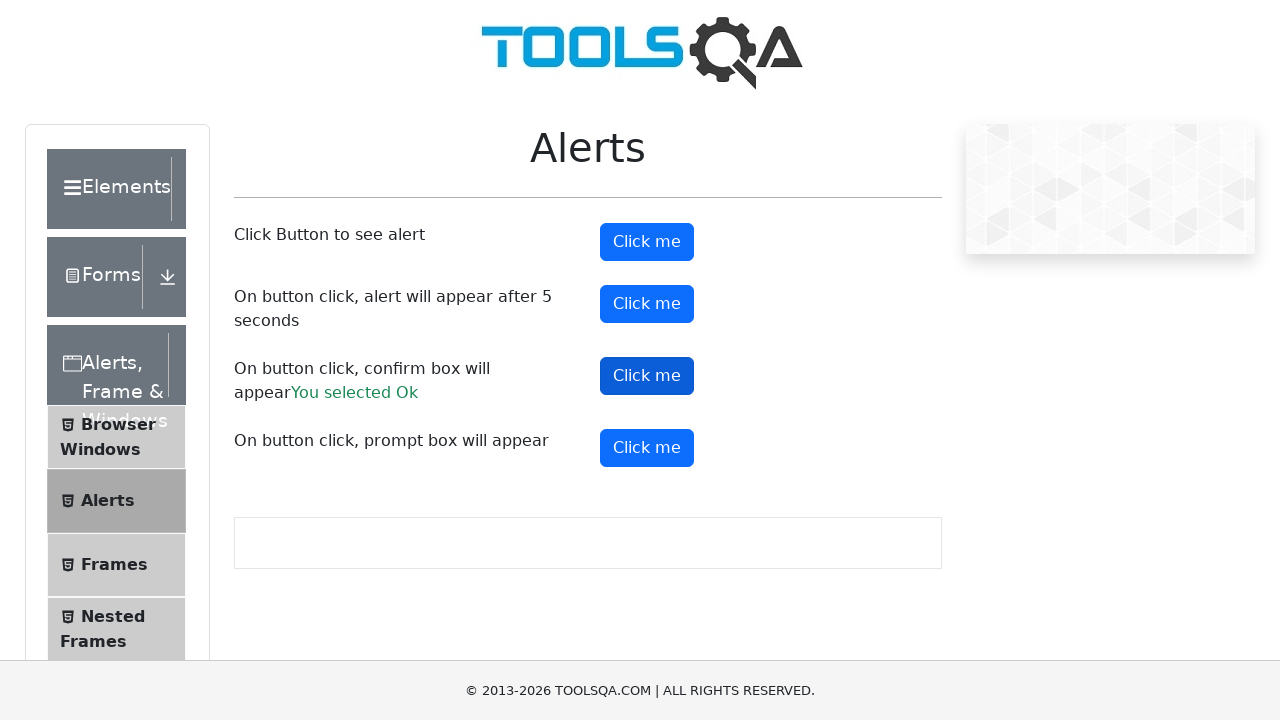

Clicked button to trigger prompt dialog at (647, 448) on #promtButton
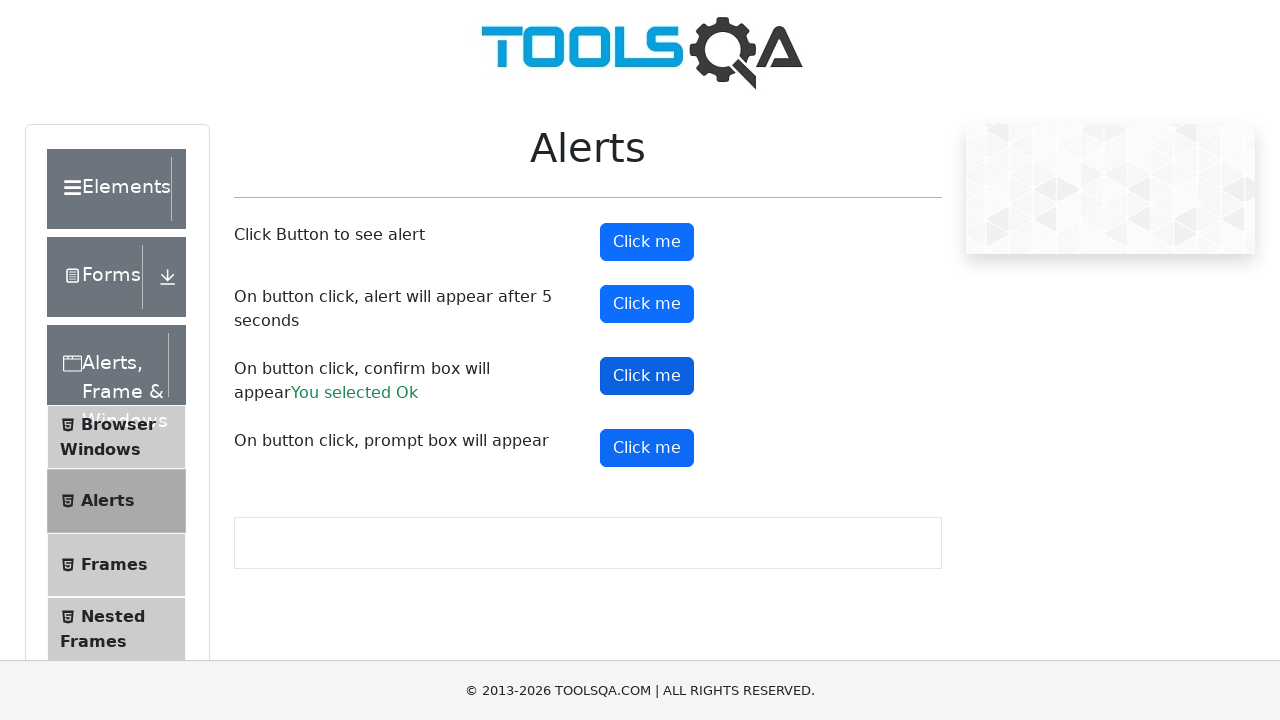

Set up dialog handler to enter 'hello' and accept prompt dialog
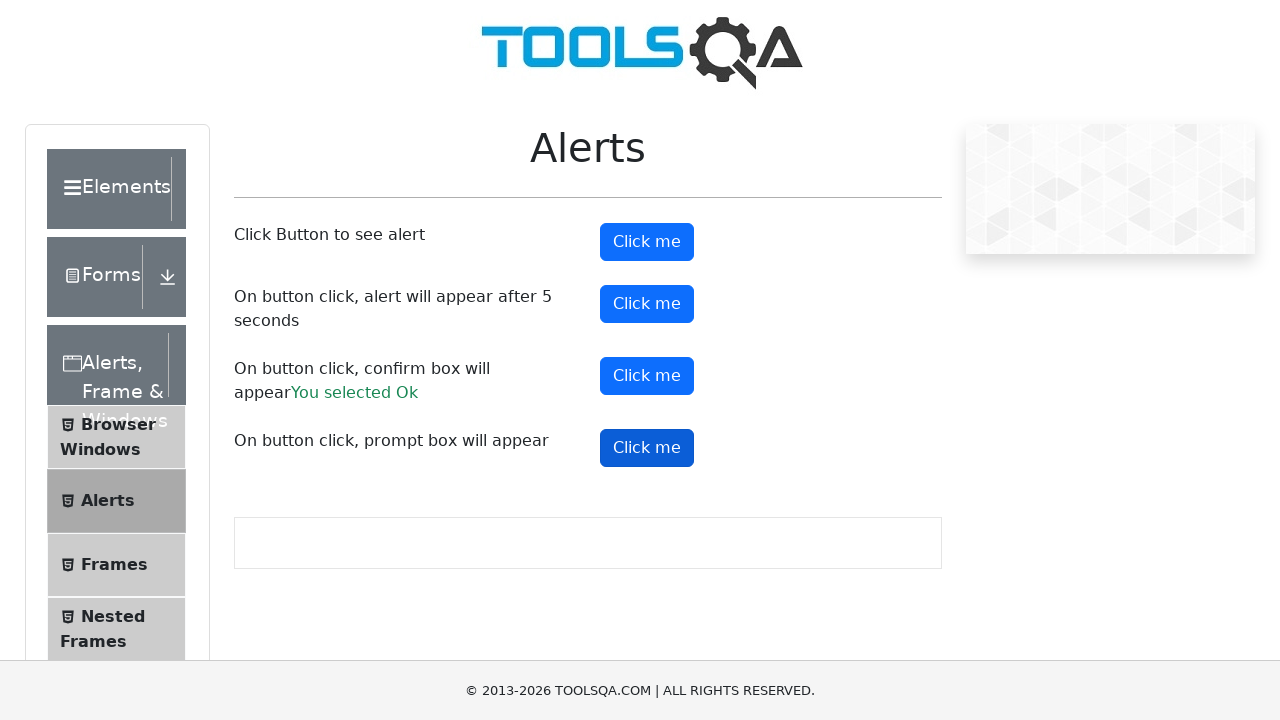

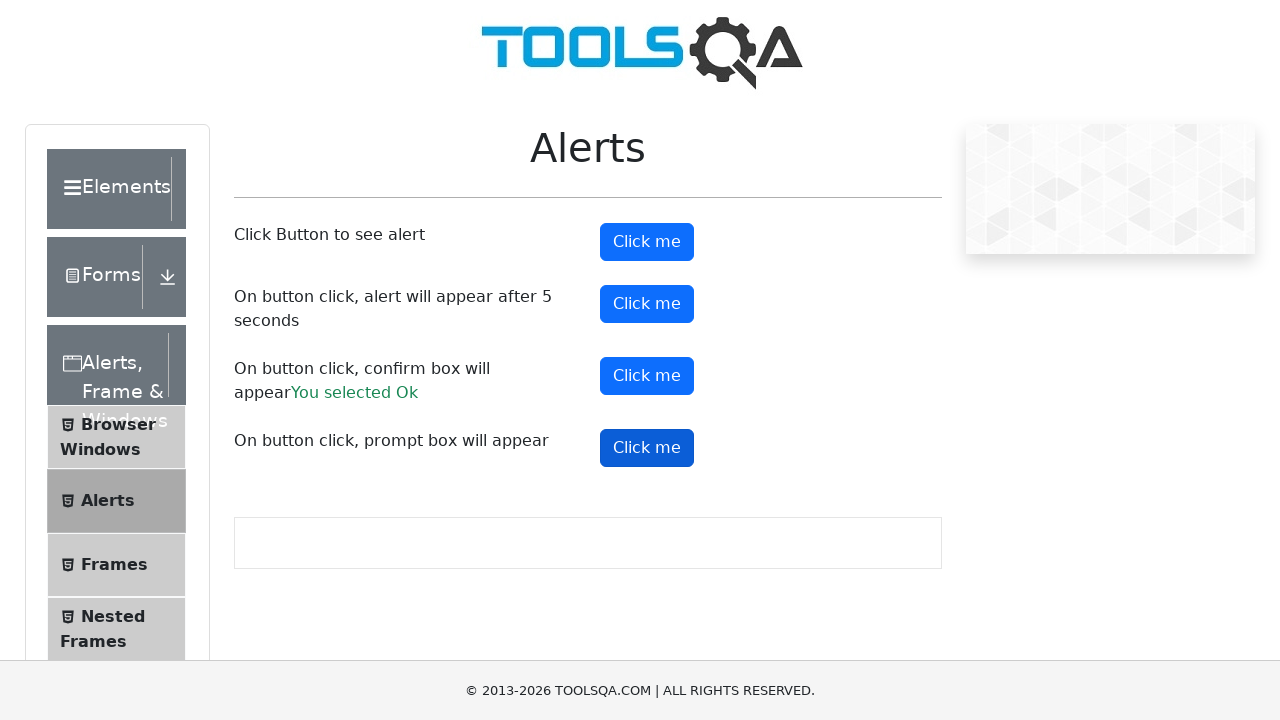